Tests that whitespace is trimmed from edited todo text

Starting URL: https://demo.playwright.dev/todomvc

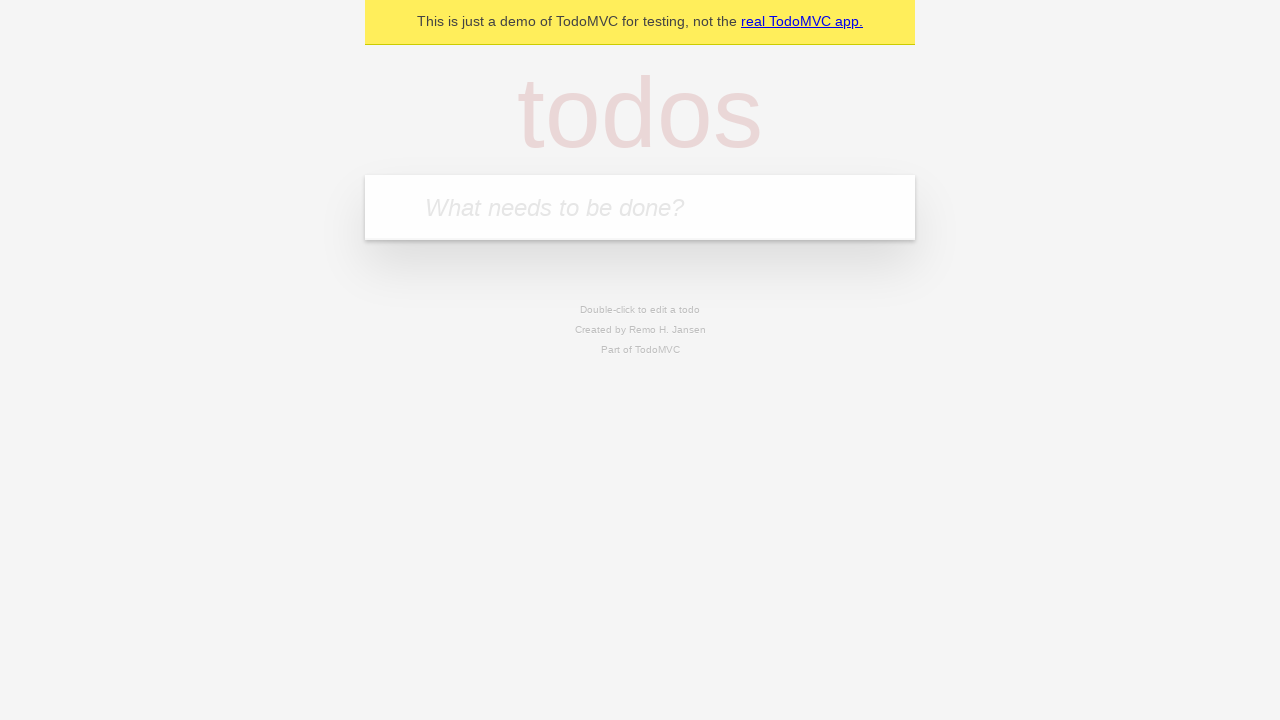

Filled todo input with 'buy some cheese' on internal:attr=[placeholder="What needs to be done?"i]
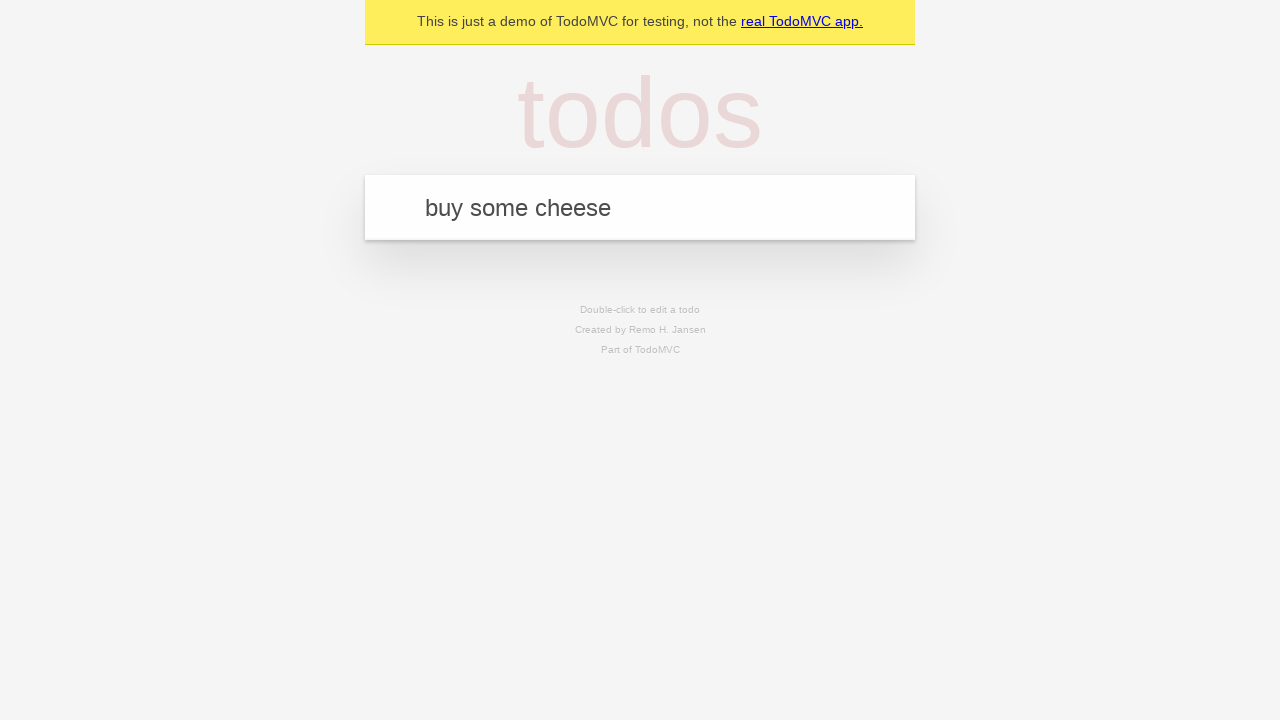

Pressed Enter to create todo 'buy some cheese' on internal:attr=[placeholder="What needs to be done?"i]
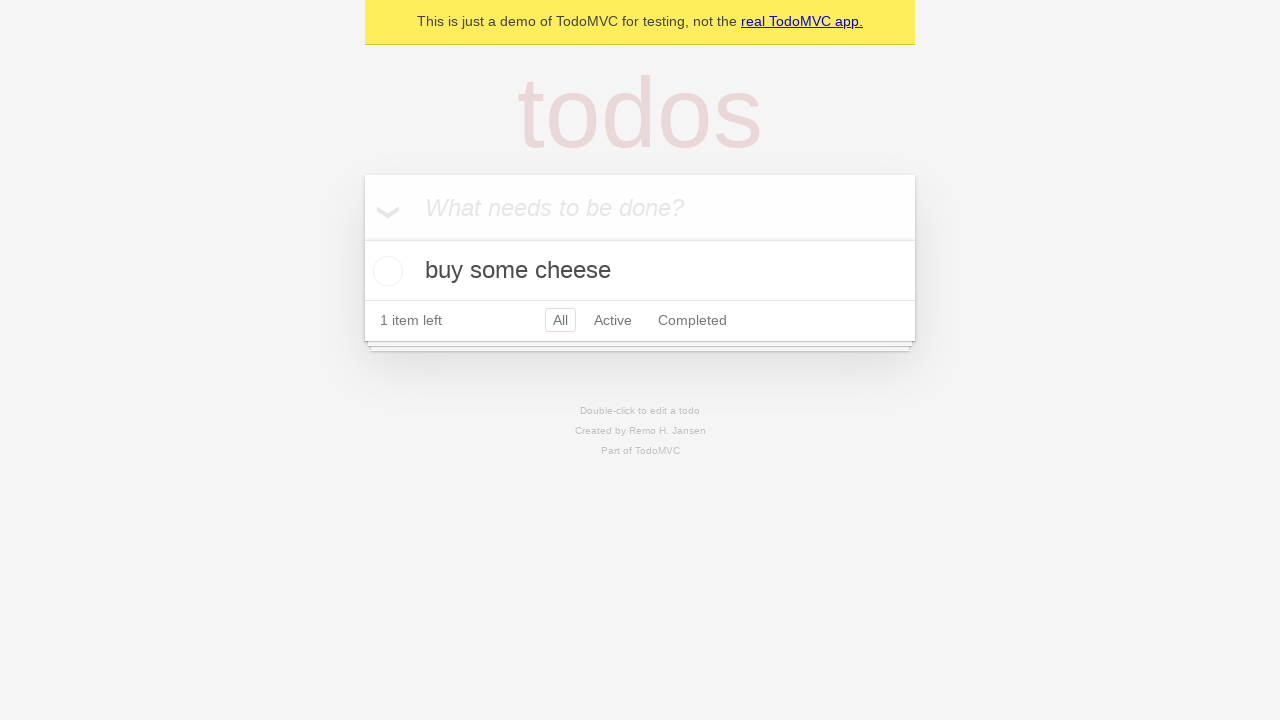

Filled todo input with 'feed the cat' on internal:attr=[placeholder="What needs to be done?"i]
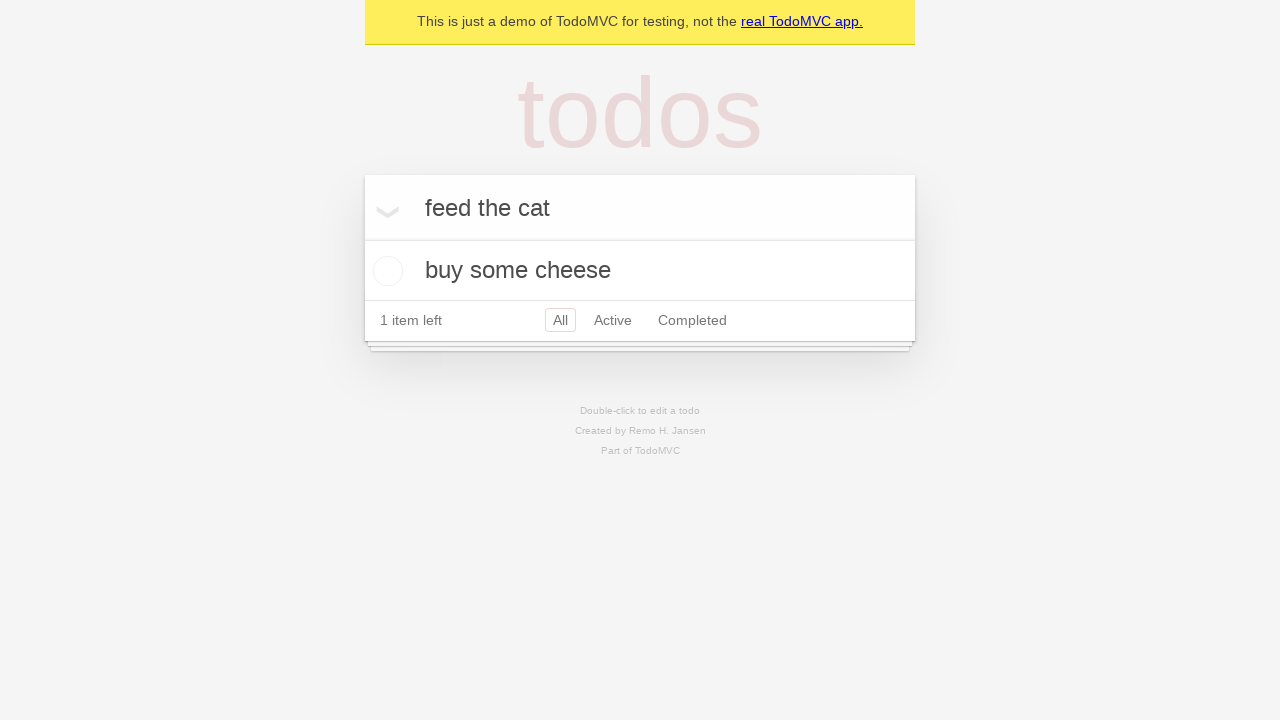

Pressed Enter to create todo 'feed the cat' on internal:attr=[placeholder="What needs to be done?"i]
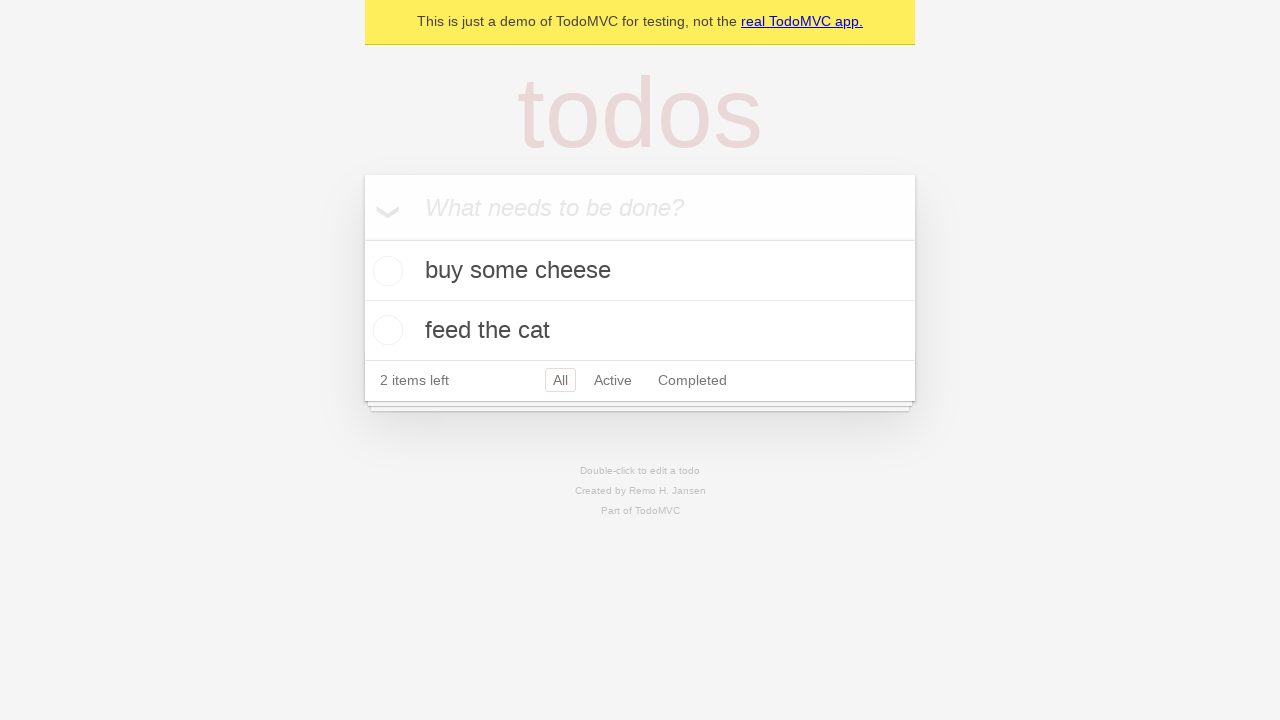

Filled todo input with 'book a doctors appointment' on internal:attr=[placeholder="What needs to be done?"i]
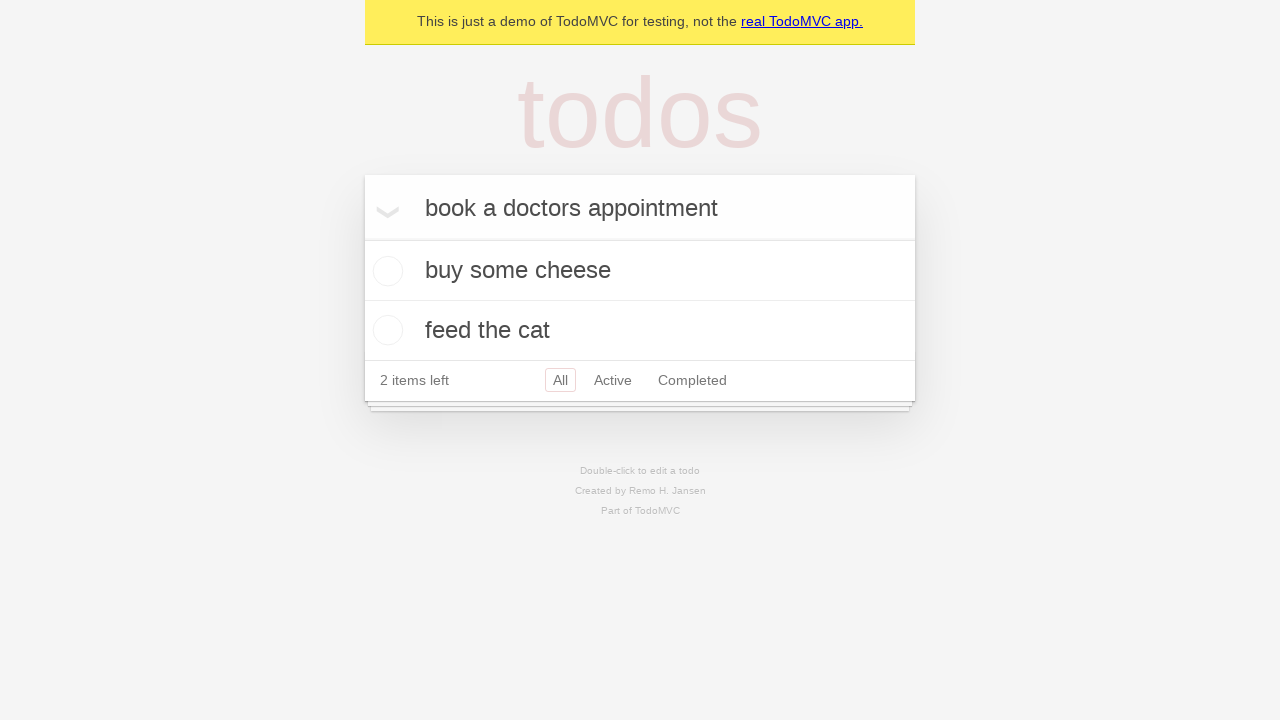

Pressed Enter to create todo 'book a doctors appointment' on internal:attr=[placeholder="What needs to be done?"i]
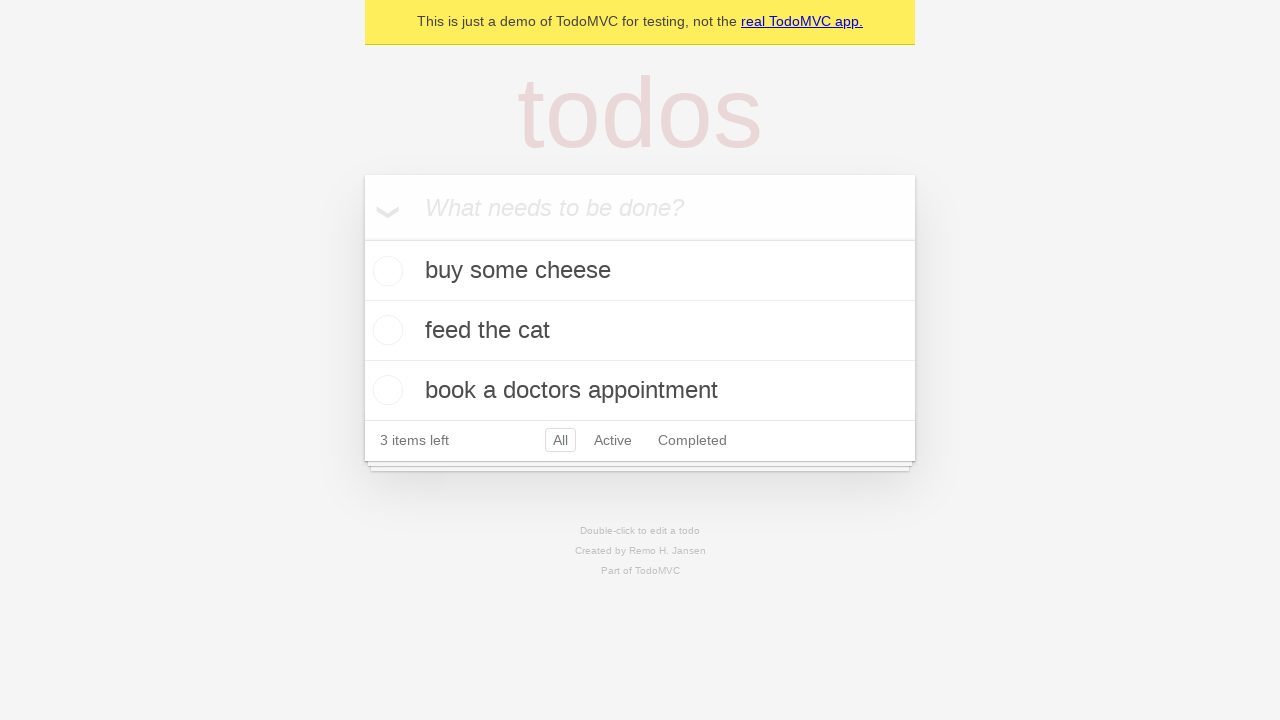

Double-clicked second todo item to enter edit mode at (640, 331) on internal:testid=[data-testid="todo-item"s] >> nth=1
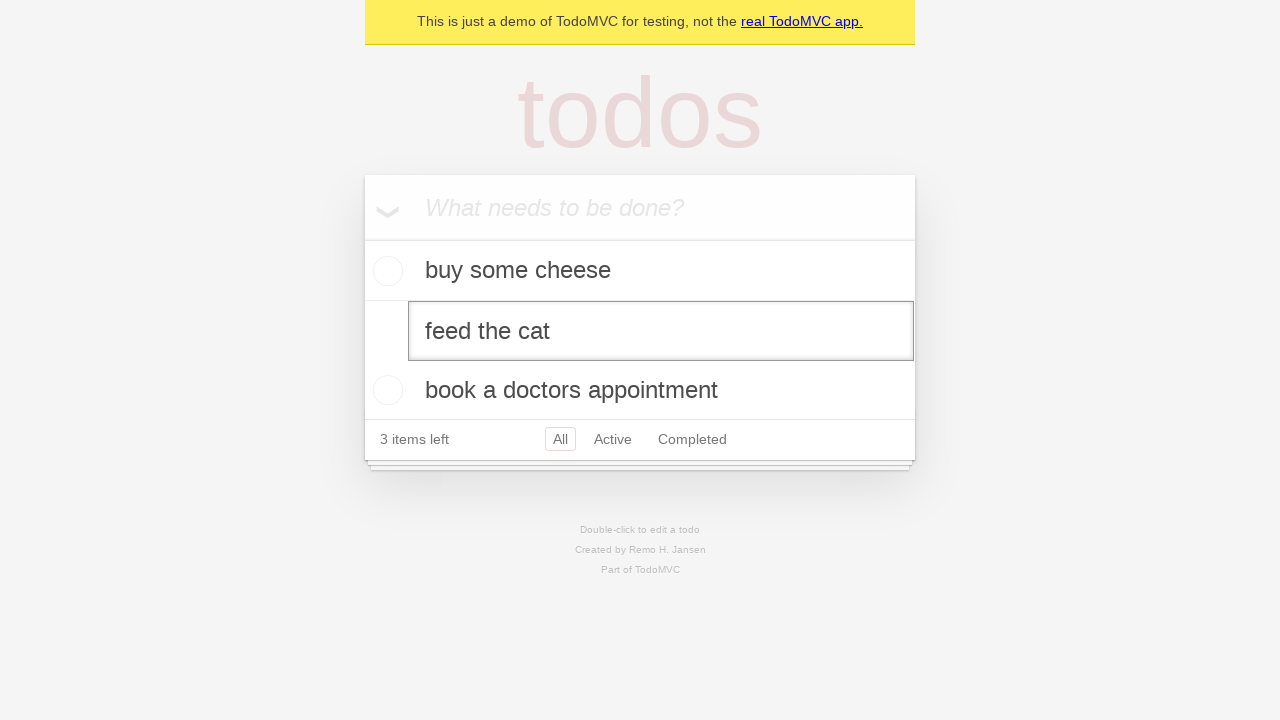

Filled edit field with text containing leading and trailing whitespace on internal:testid=[data-testid="todo-item"s] >> nth=1 >> internal:role=textbox[nam
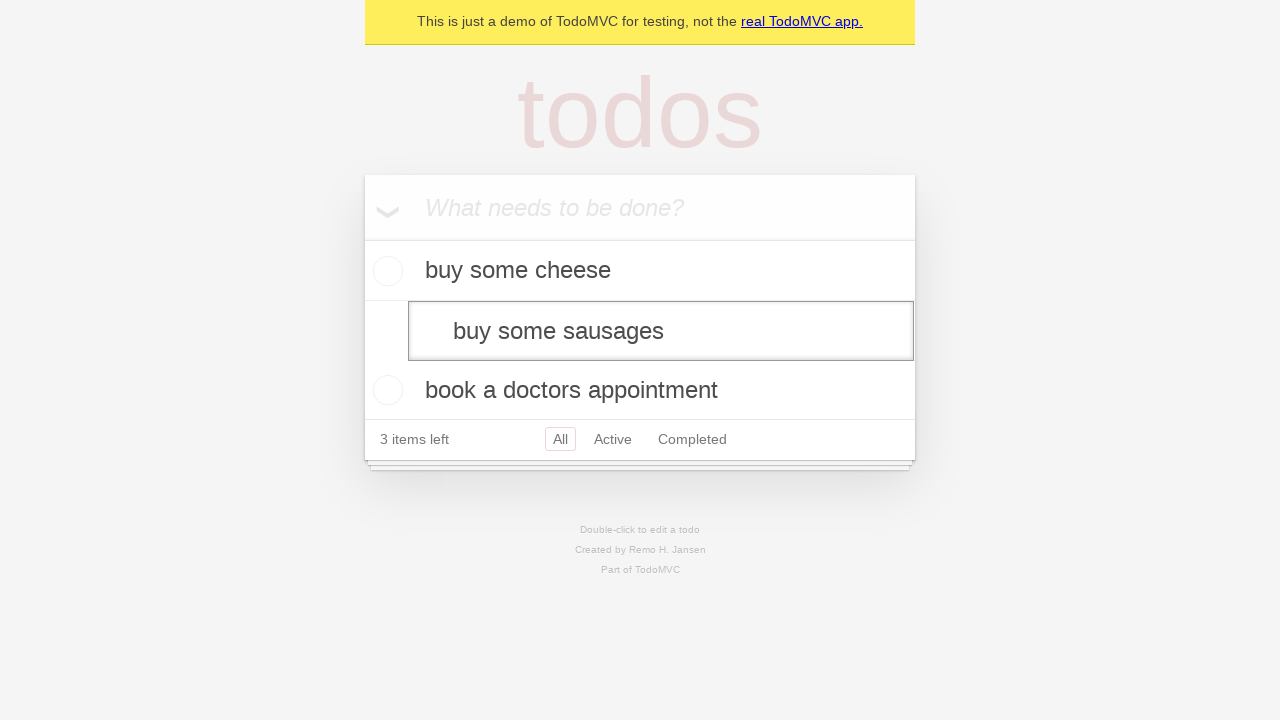

Pressed Enter to confirm edit - whitespace should be trimmed on internal:testid=[data-testid="todo-item"s] >> nth=1 >> internal:role=textbox[nam
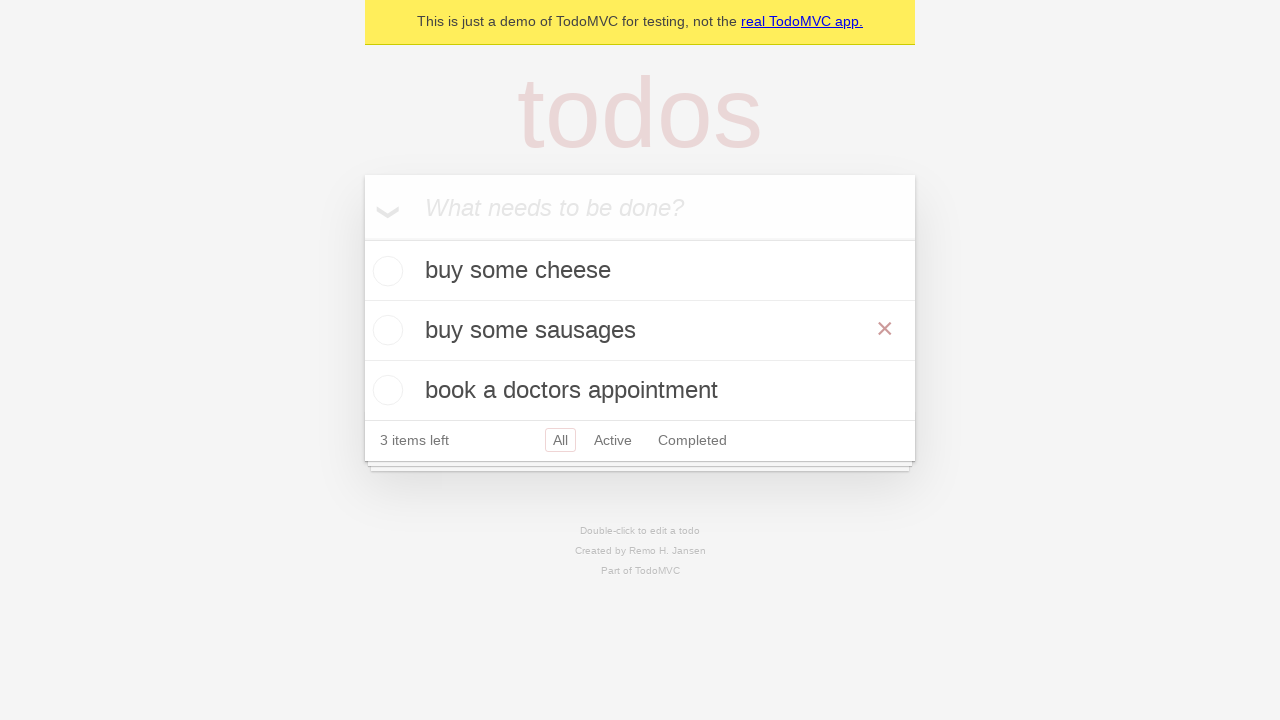

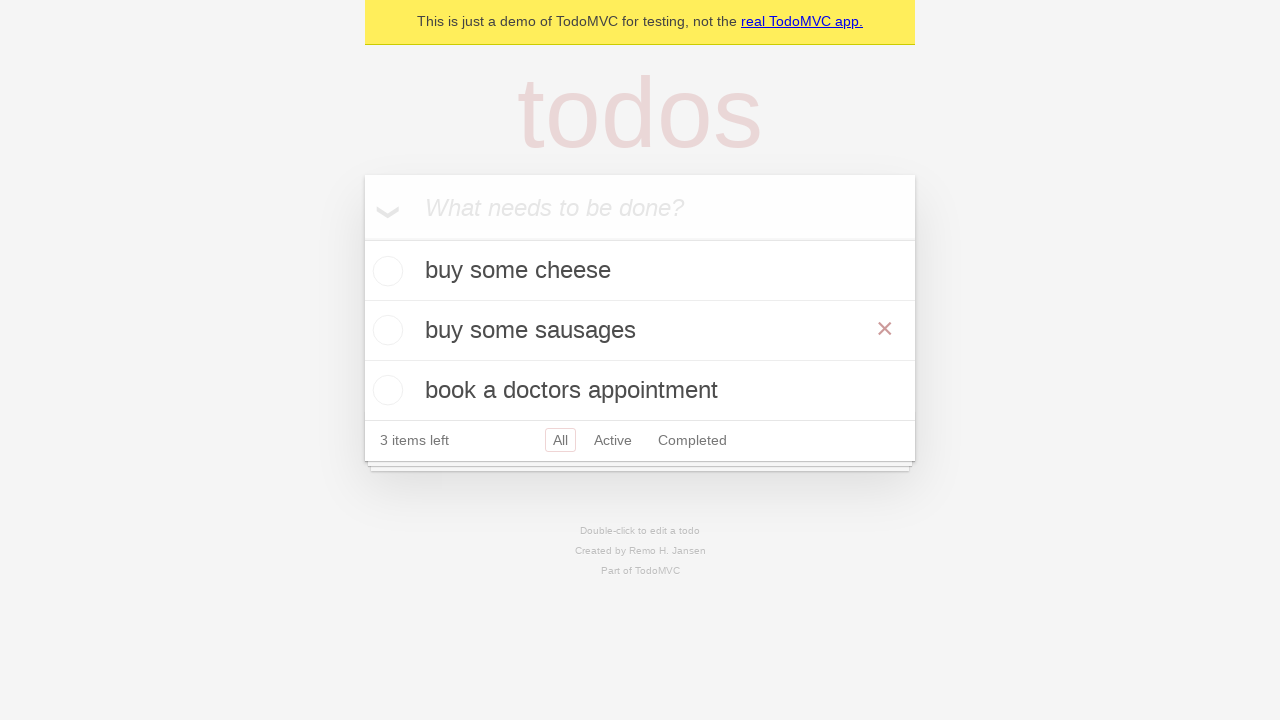